Fills and submits a Google Form with address, price, and link information, then navigates to submit another response

Starting URL: https://docs.google.com/forms/d/e/1FAIpQLSch26L6dfDLi-O5tzXbzxfsYRNIiR1aiW0q7ef5awCawY3kWQ/viewform?usp=sf_link

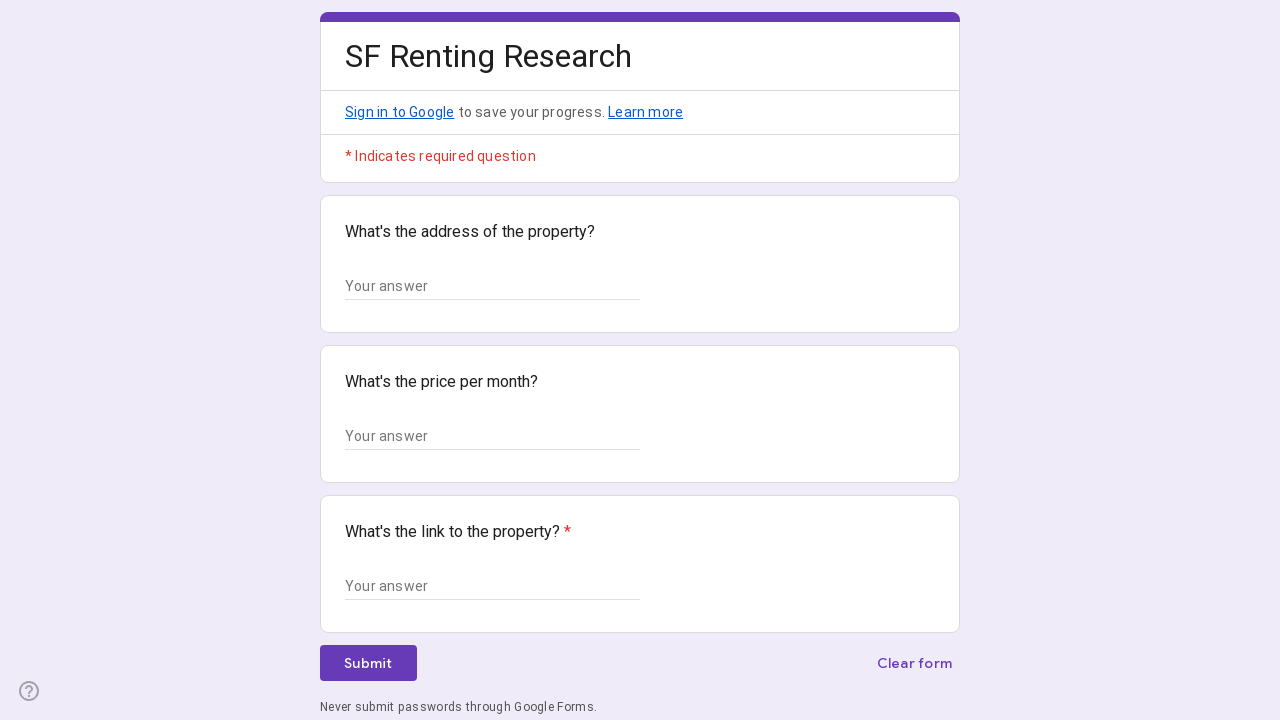

Filled address field with '123 Main Street, Apt 4B' on //*[@id="mG61Hd"]/div[2]/div/div[2]/div[1]/div/div/div[2]/div/div[1]/div/div[1]/
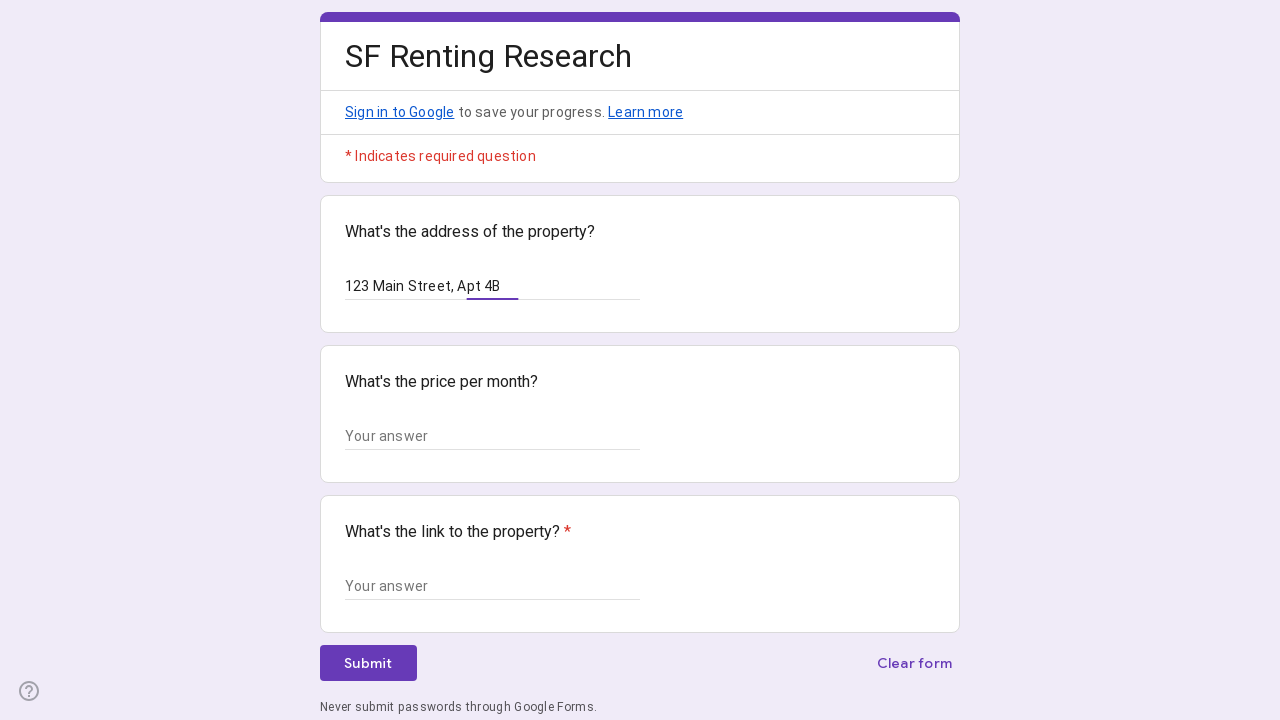

Filled price field with '$1,500' on //*[@id="mG61Hd"]/div[2]/div/div[2]/div[2]/div/div/div[2]/div/div[1]/div/div[1]/
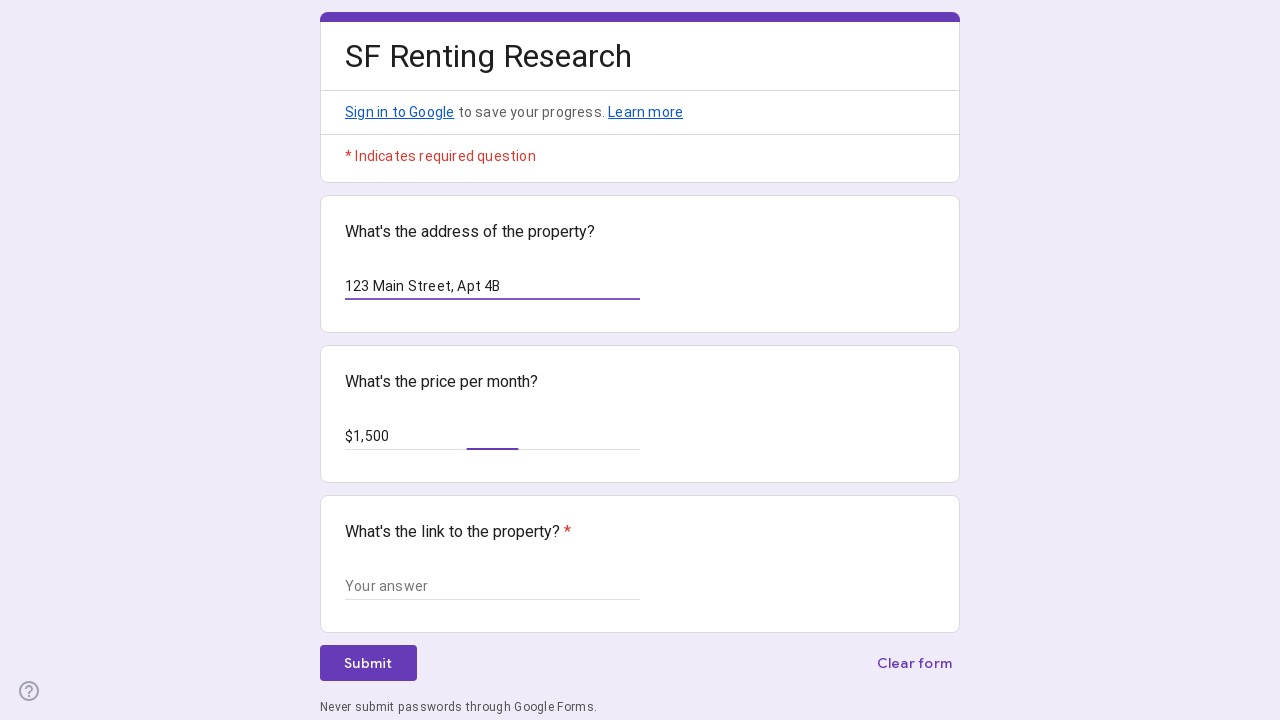

Filled link field with 'https://example.com/property/123' on //*[@id="mG61Hd"]/div[2]/div/div[2]/div[3]/div/div/div[2]/div/div[1]/div/div[1]/
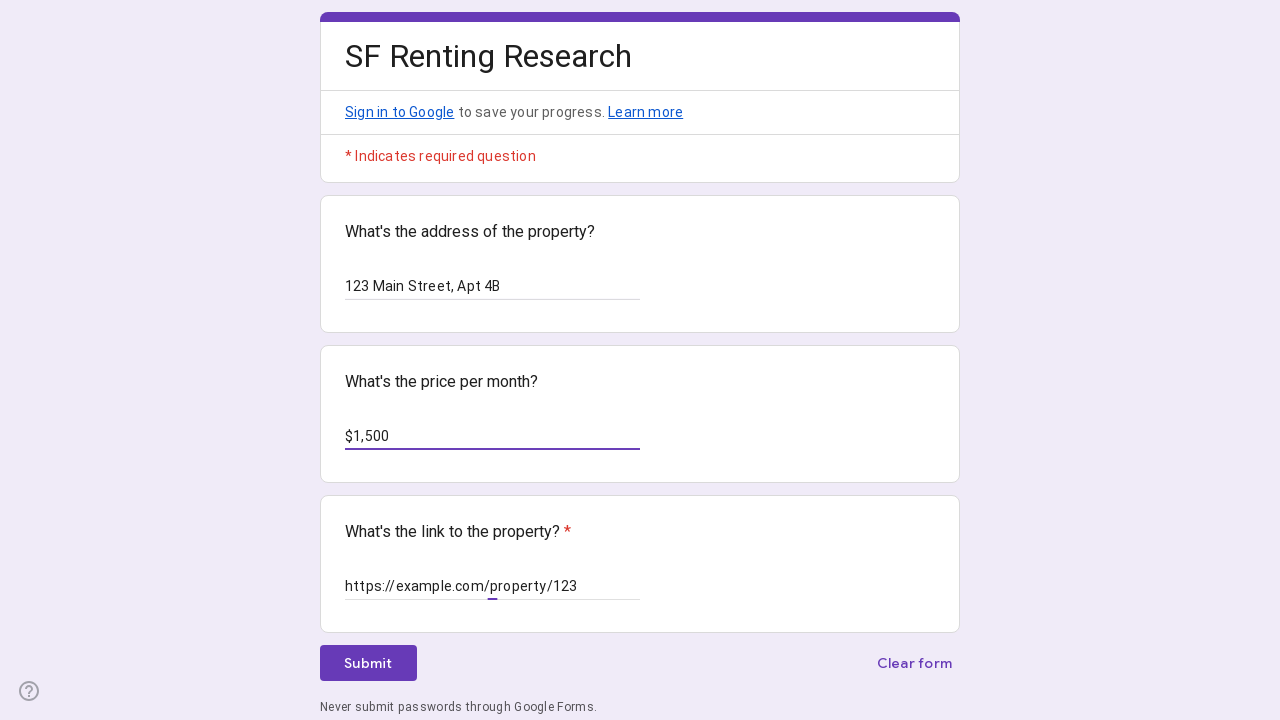

Clicked submit button to submit the form at (368, 663) on xpath=//*[@id="mG61Hd"]/div[2]/div/div[3]/div[1]/div/div/span/span
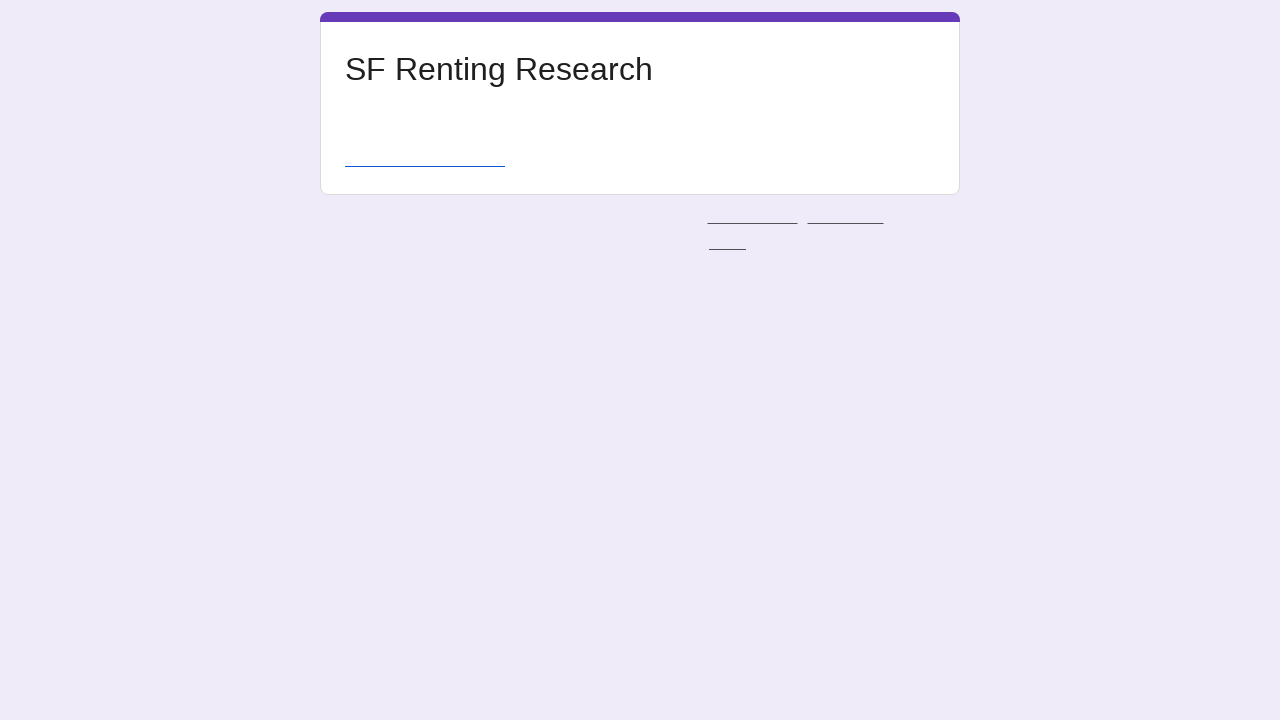

Waited for form submission to complete
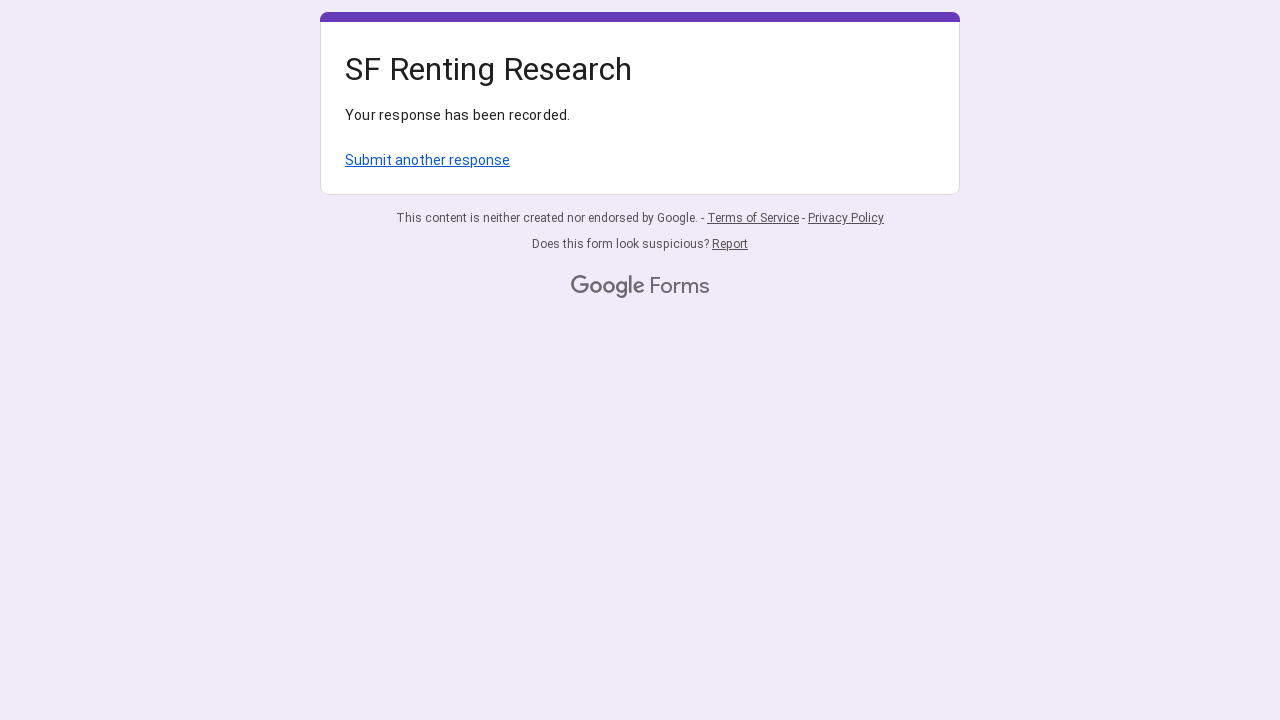

Clicked 'Submit another response' link to return to form at (428, 160) on xpath=/html/body/div[1]/div[2]/div[1]/div/div[4]/a
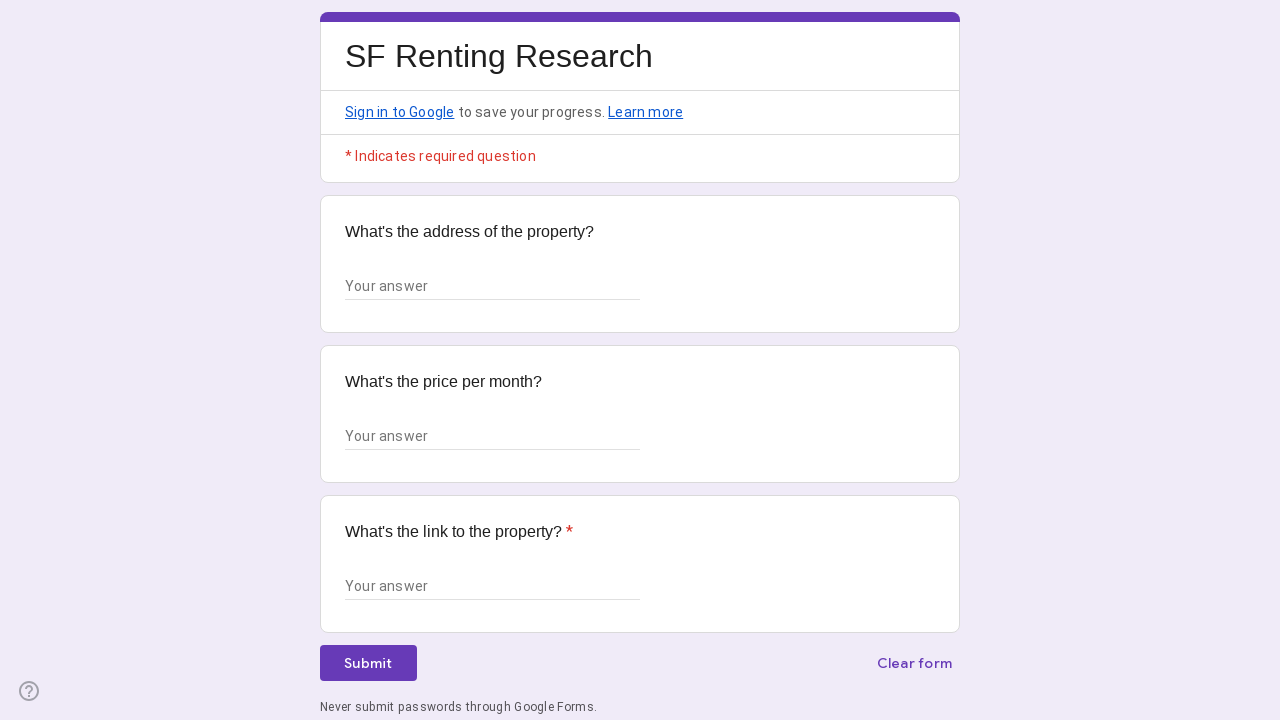

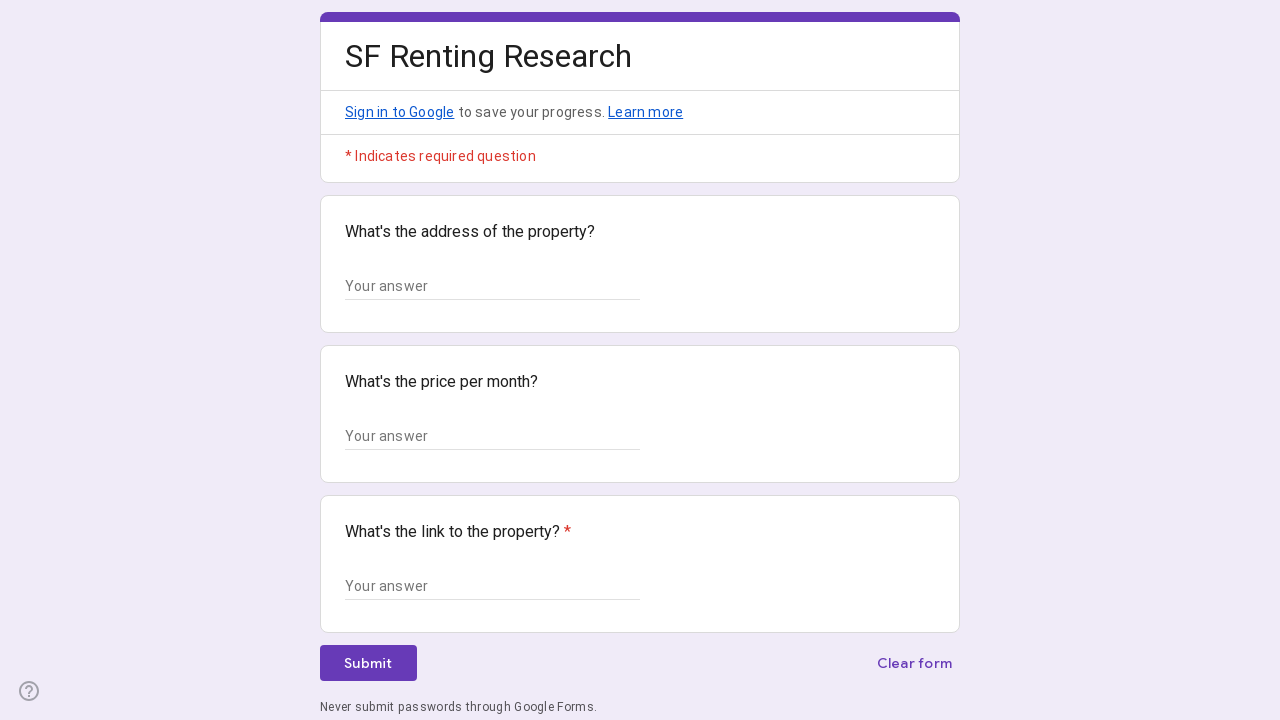